Tests JavaScript alert handling by clicking a button to trigger an alert, accepting it, and verifying the result message is displayed correctly on the page.

Starting URL: http://the-internet.herokuapp.com/javascript_alerts

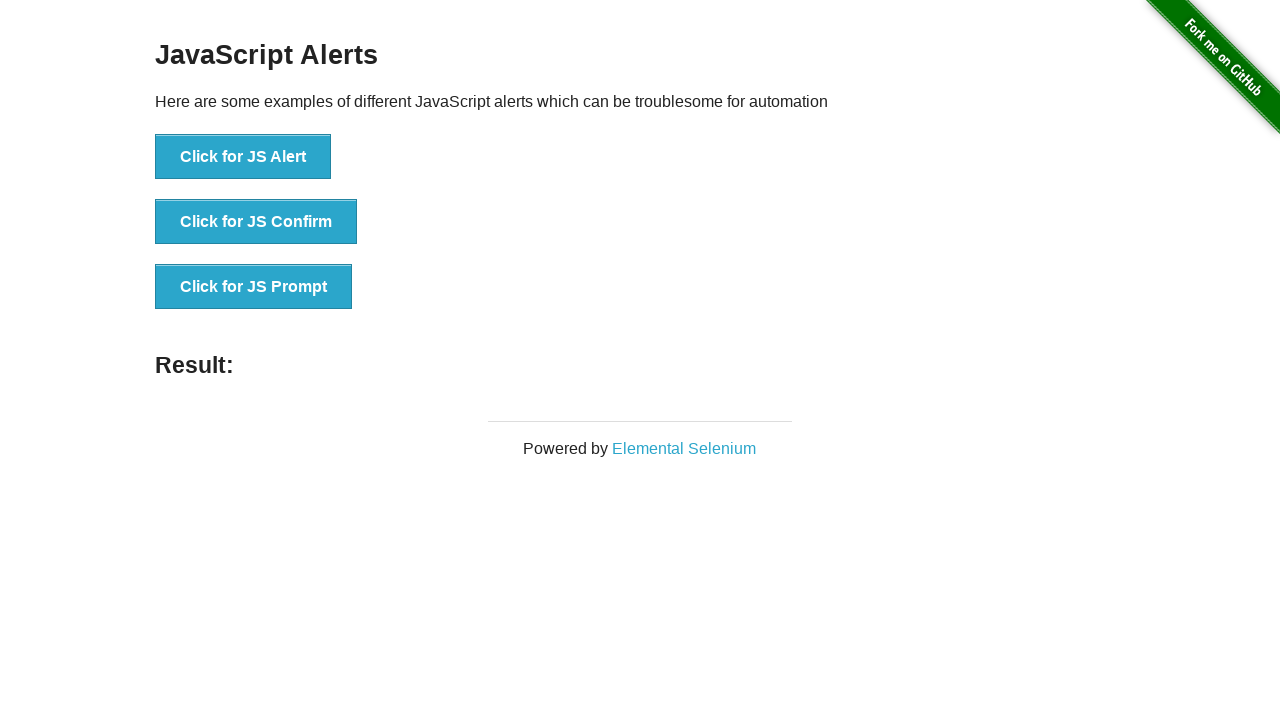

Set up dialog handler to accept JavaScript alerts
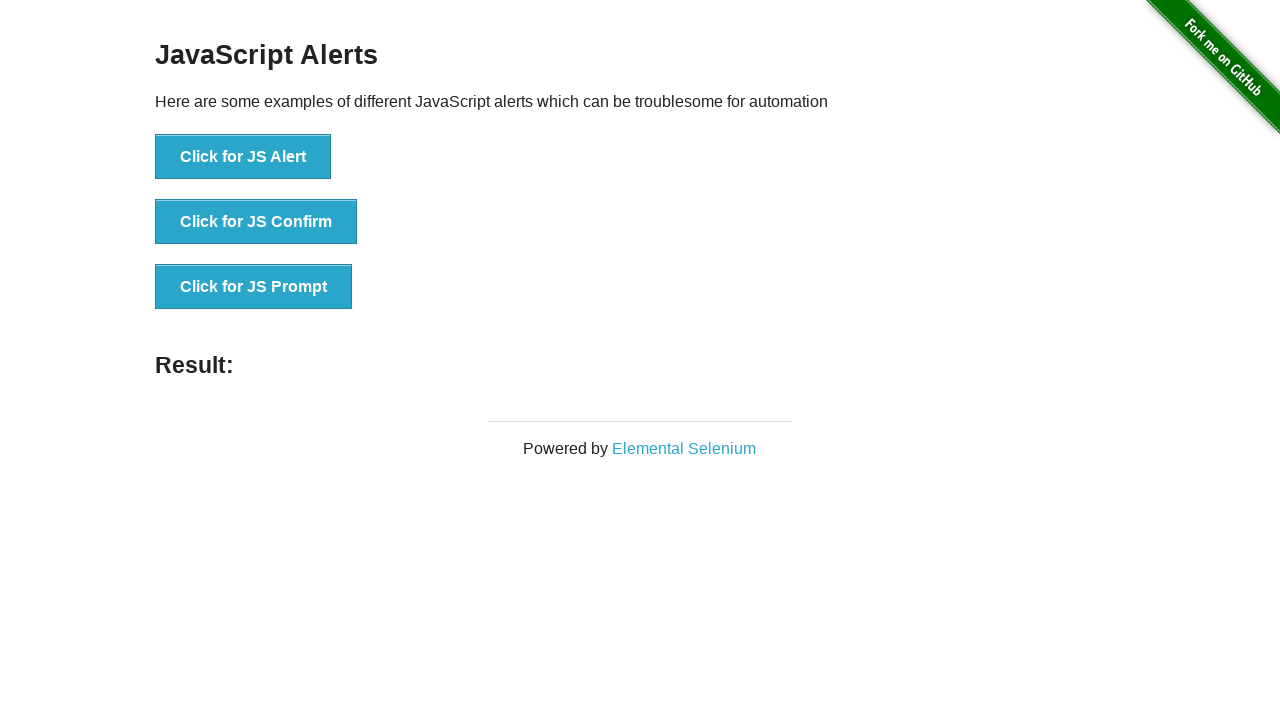

Clicked first button to trigger JavaScript alert at (243, 157) on ul > li:nth-child(1) > button
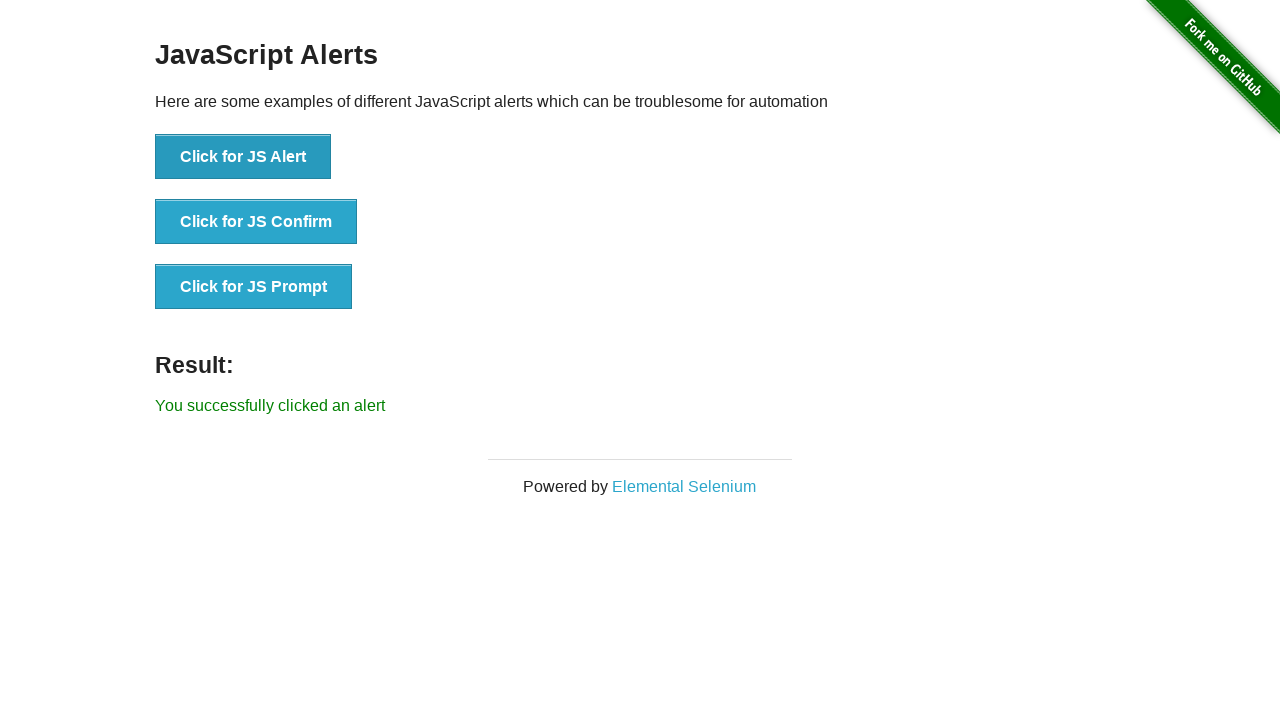

Result message element loaded on page
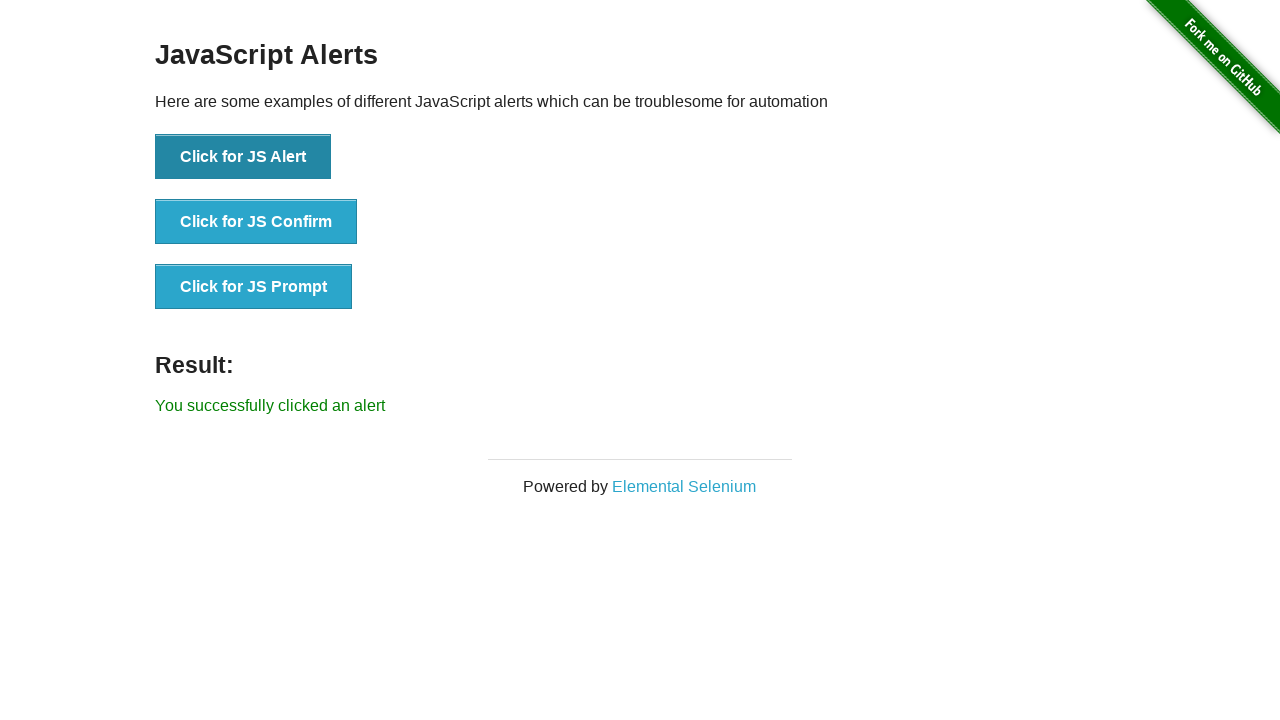

Retrieved result message text content
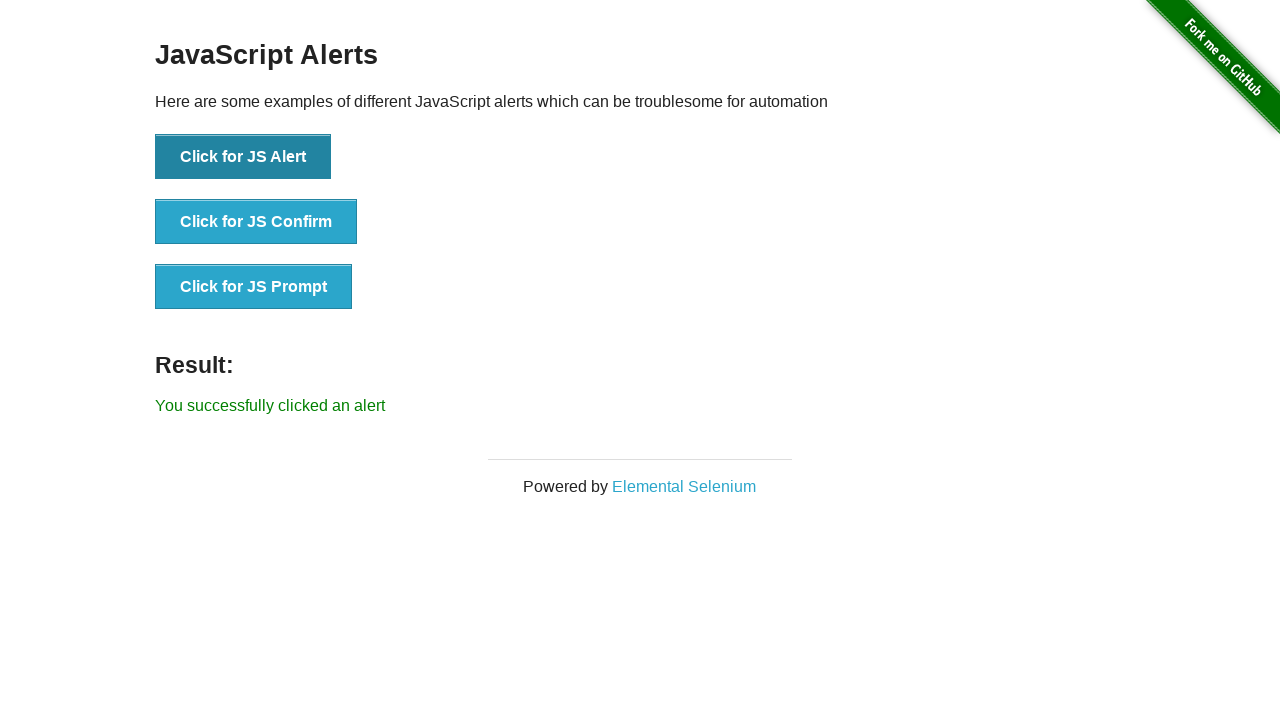

Verified result message matches expected text: 'You successfully clicked an alert'
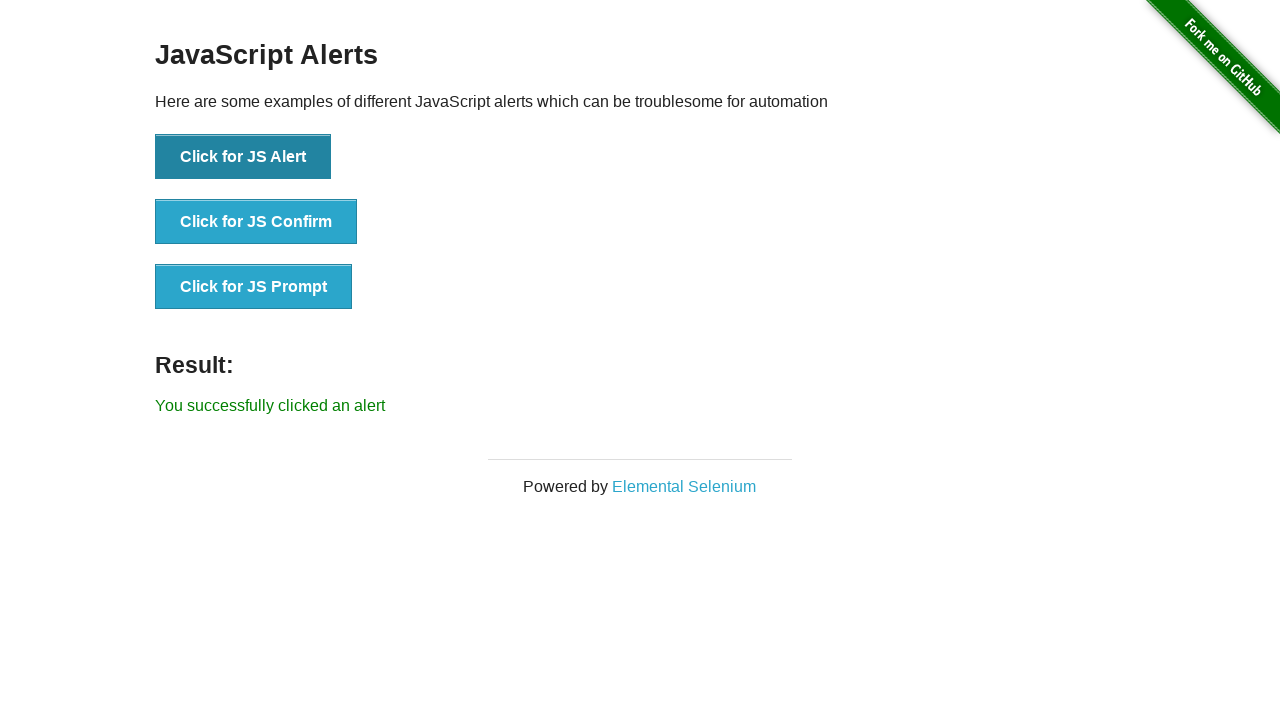

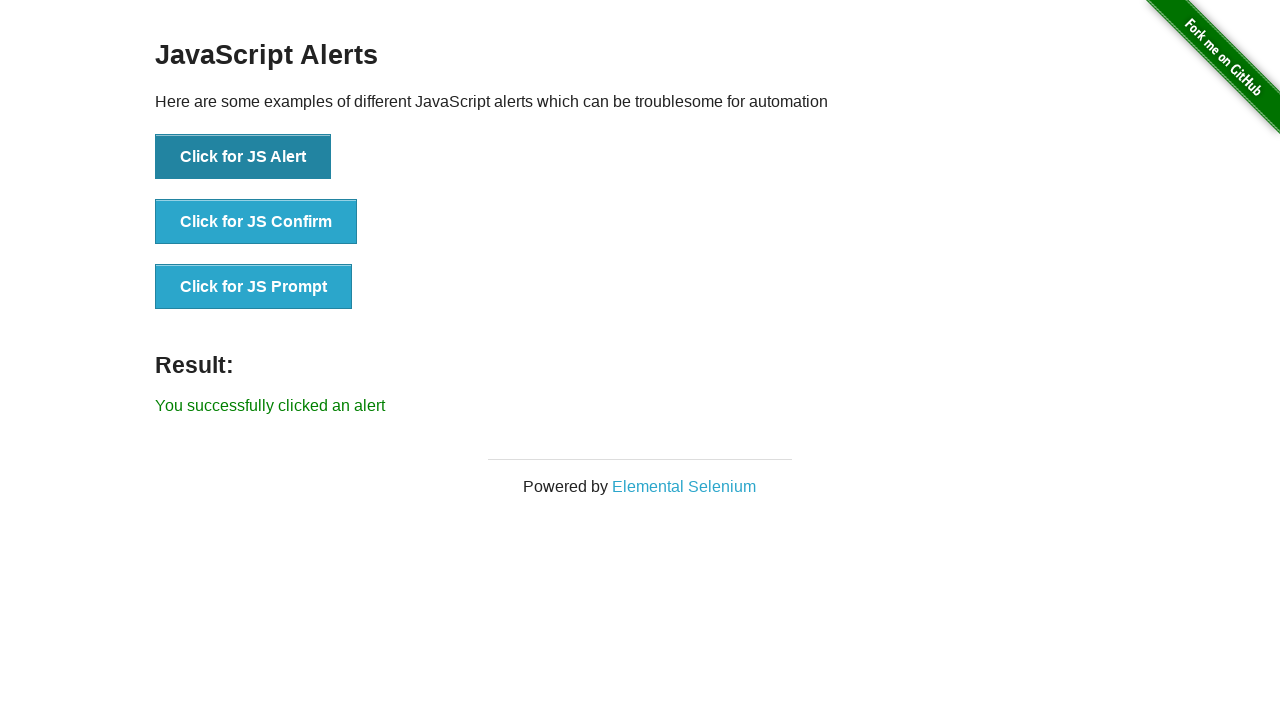